Tests multi-tab browser functionality by opening Apple website, then opening Beautiful Soup documentation in a new tab, and switching back to the original Apple tab

Starting URL: https://www.apple.com

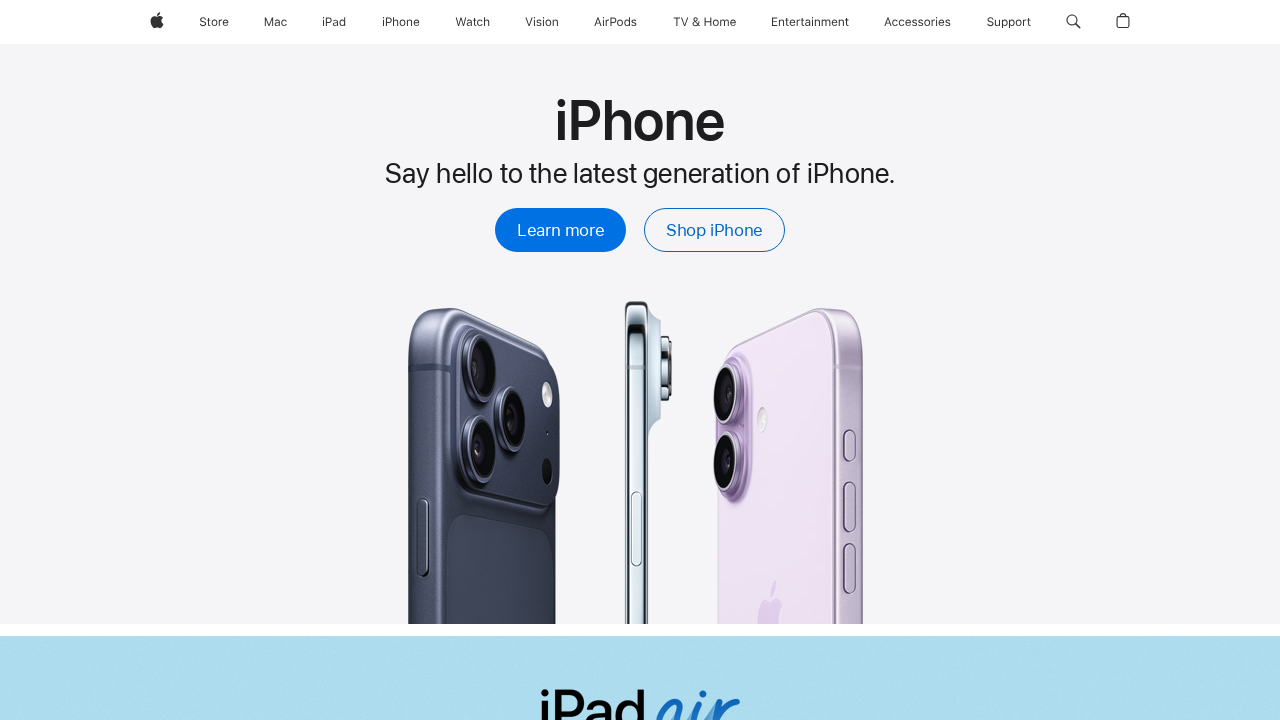

Stored reference to the Apple page
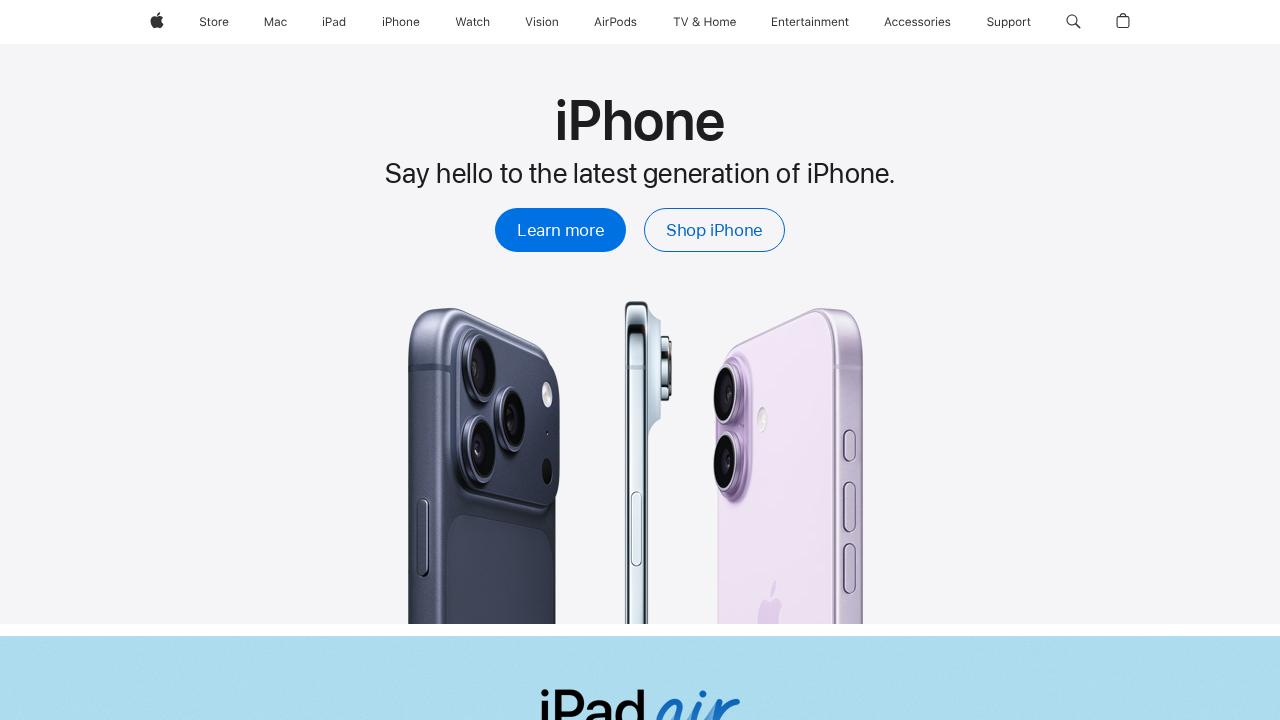

Opened a new tab for Beautiful Soup documentation
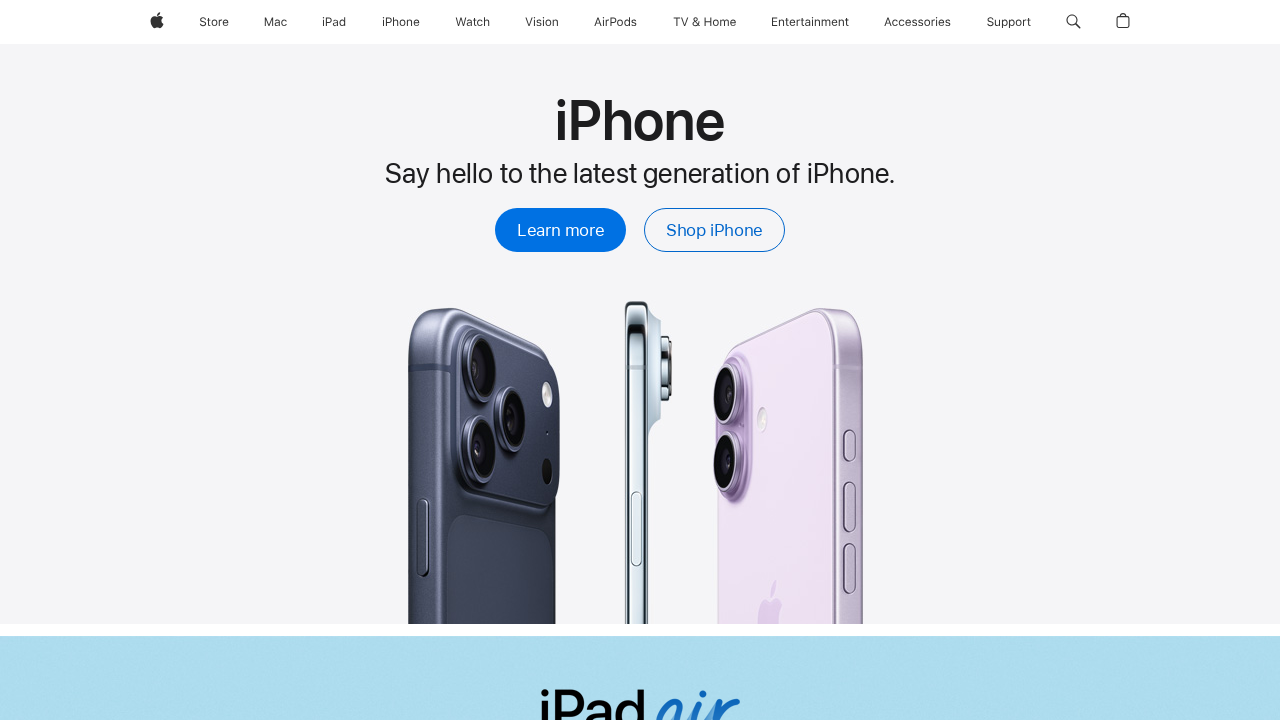

Navigated to Beautiful Soup documentation URL
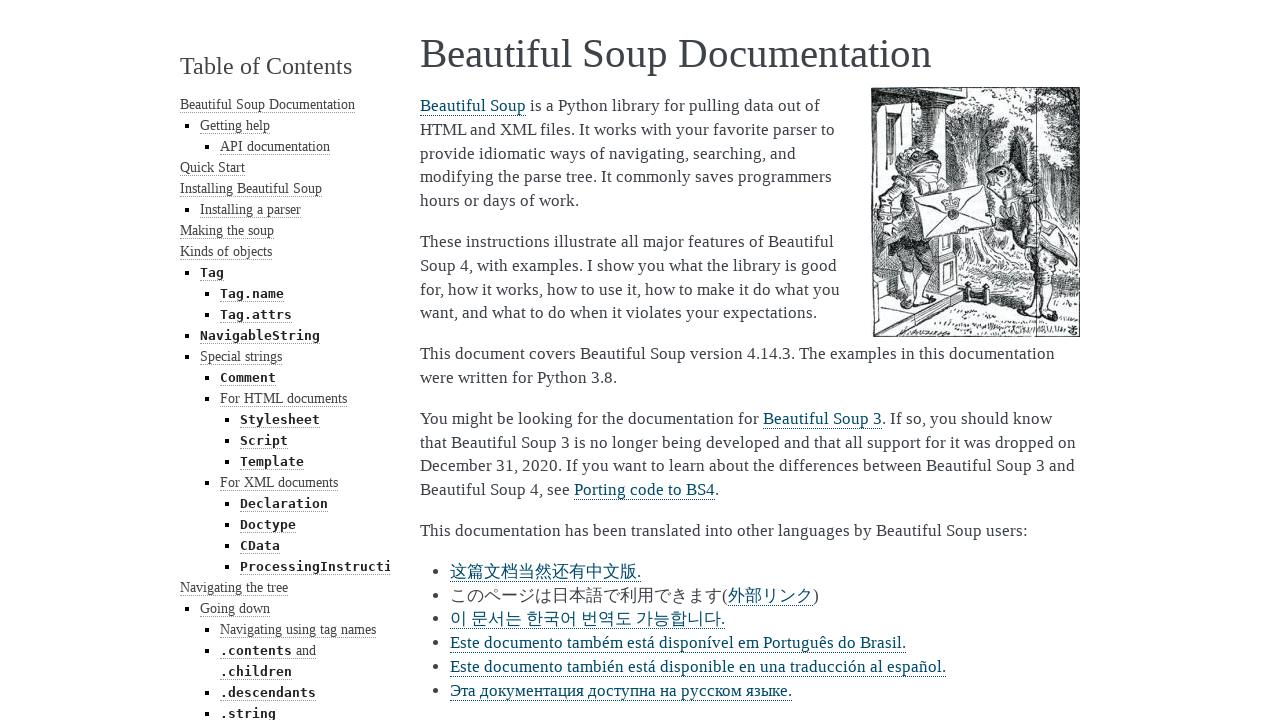

Beautiful Soup documentation page loaded
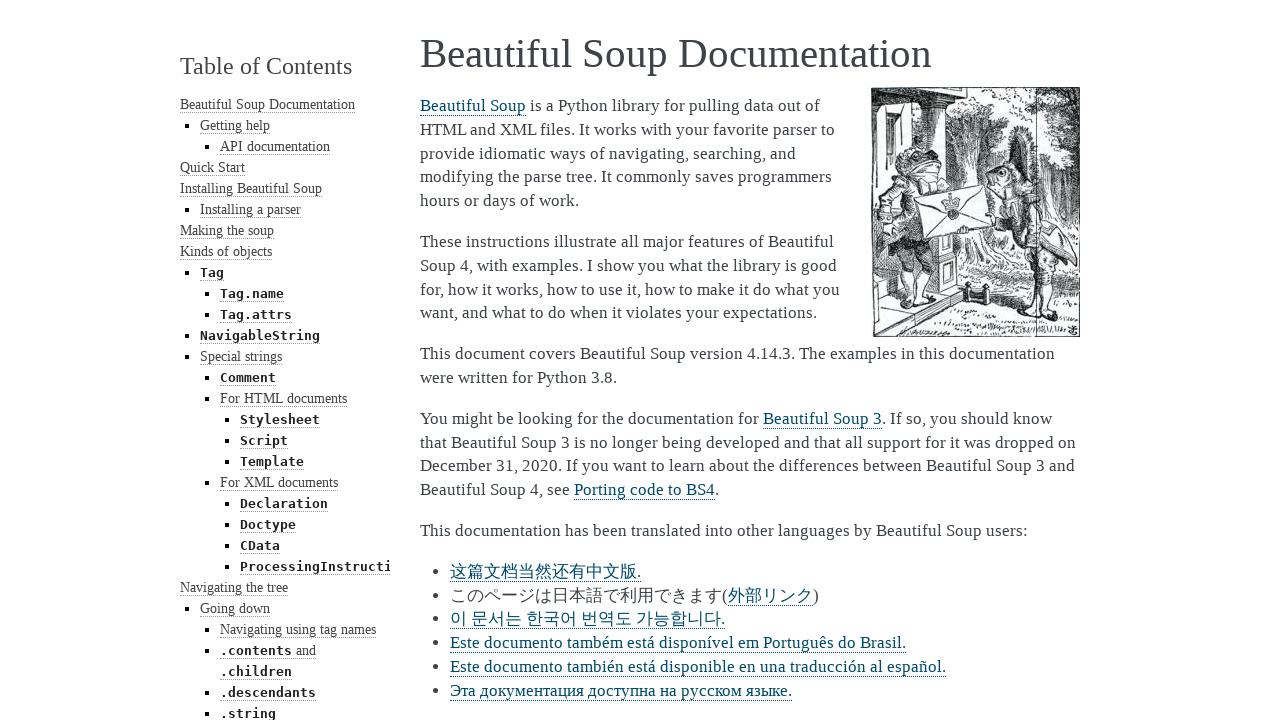

Switched back to Apple tab by bringing it to front
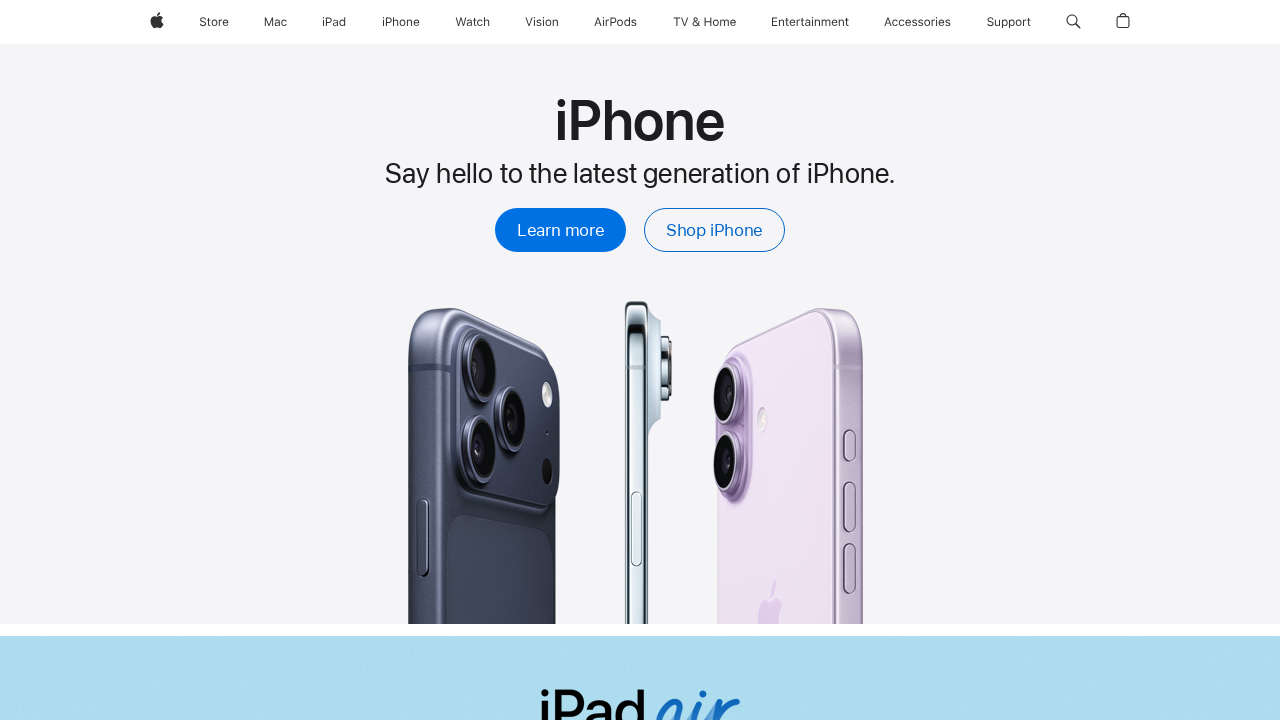

Verified Apple page is fully loaded
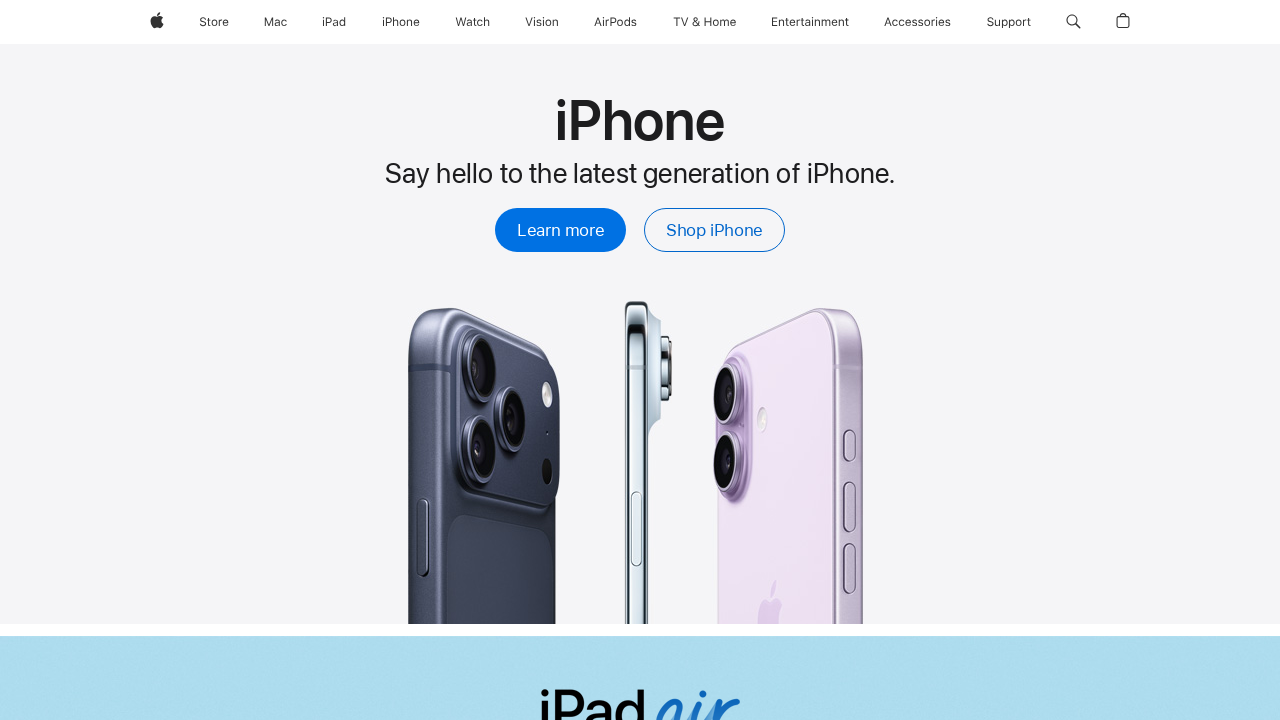

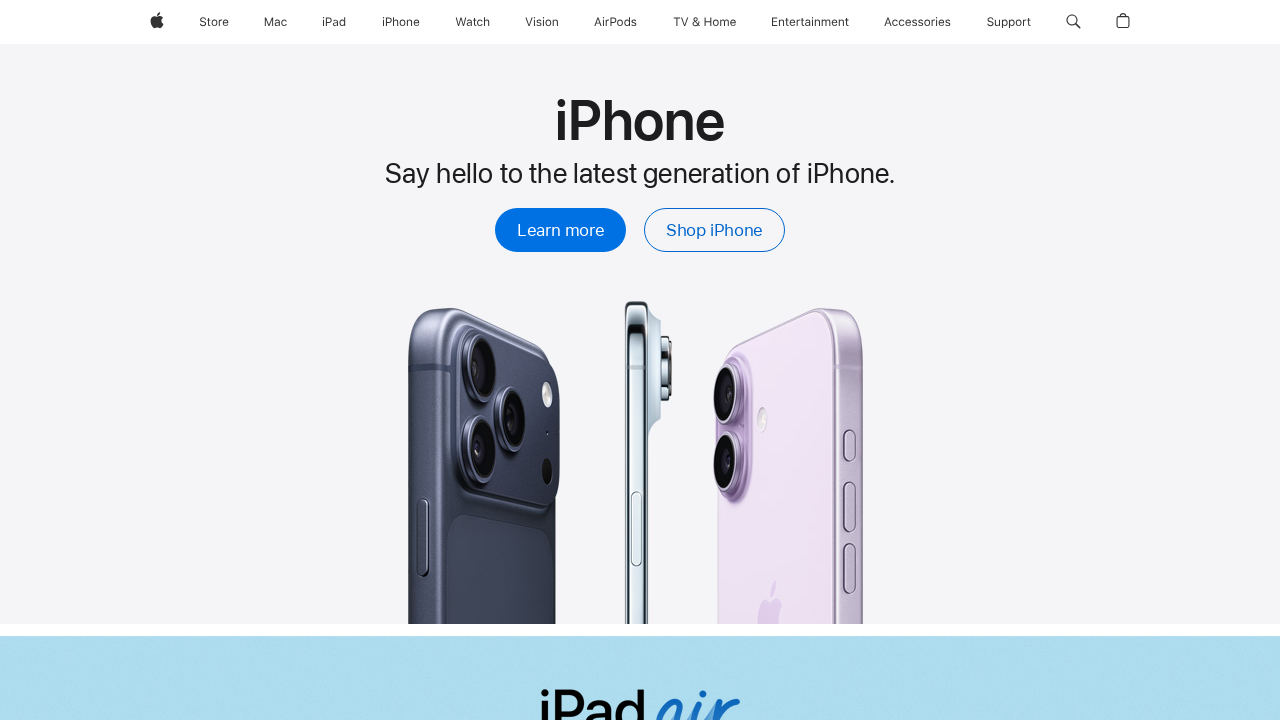